Tests selecting an option from a dropdown using Playwright's built-in select_option method to choose "Option 1" by visible text

Starting URL: https://the-internet.herokuapp.com/dropdown

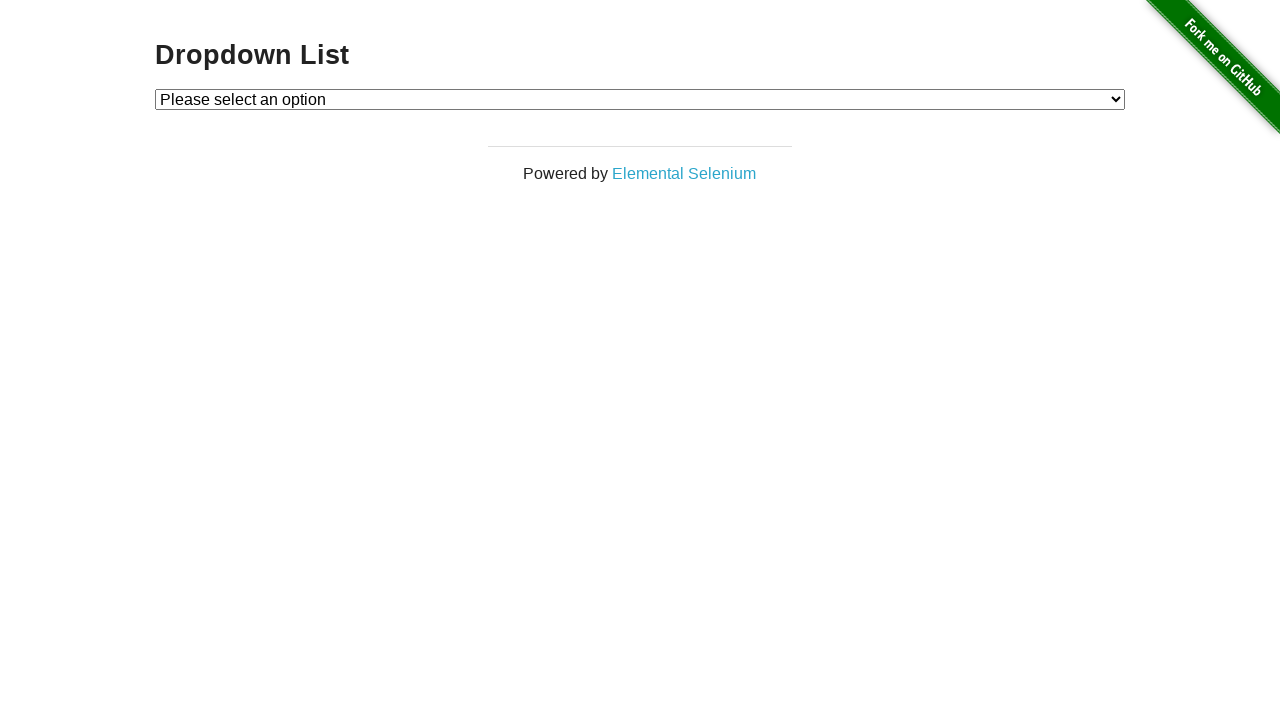

Waited for dropdown element to be present
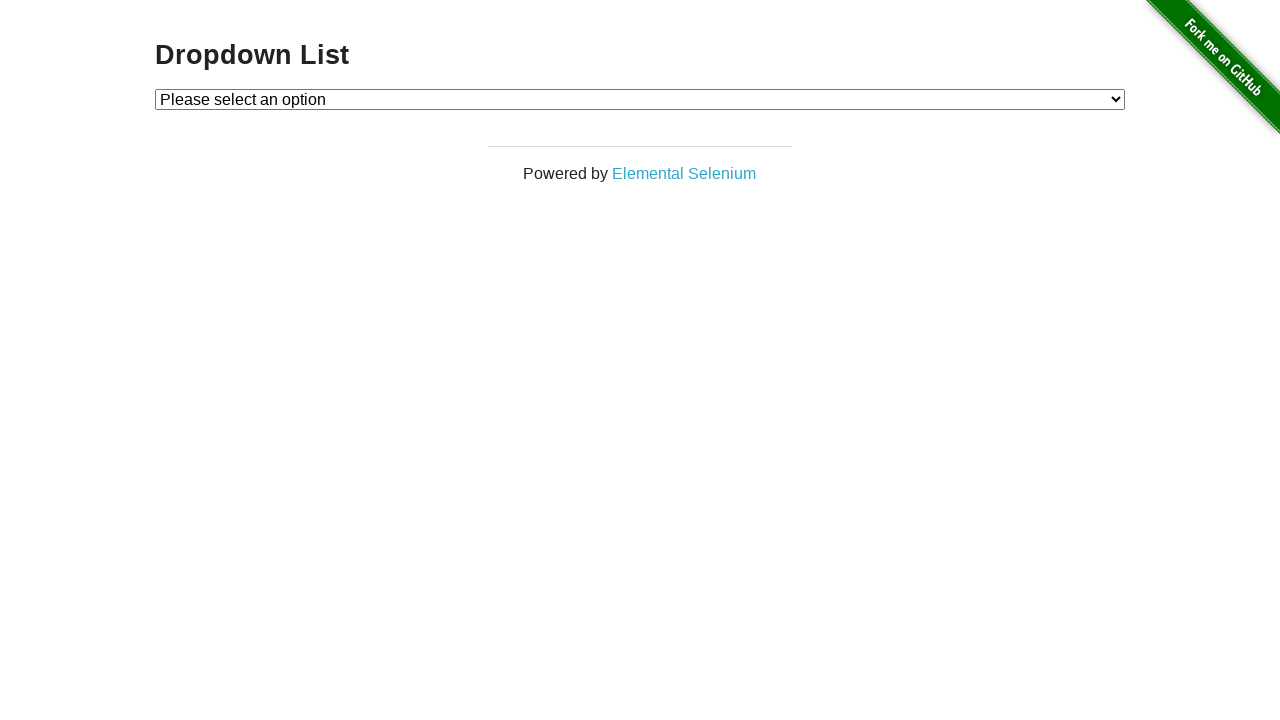

Selected 'Option 1' from the dropdown using select_option method on #dropdown
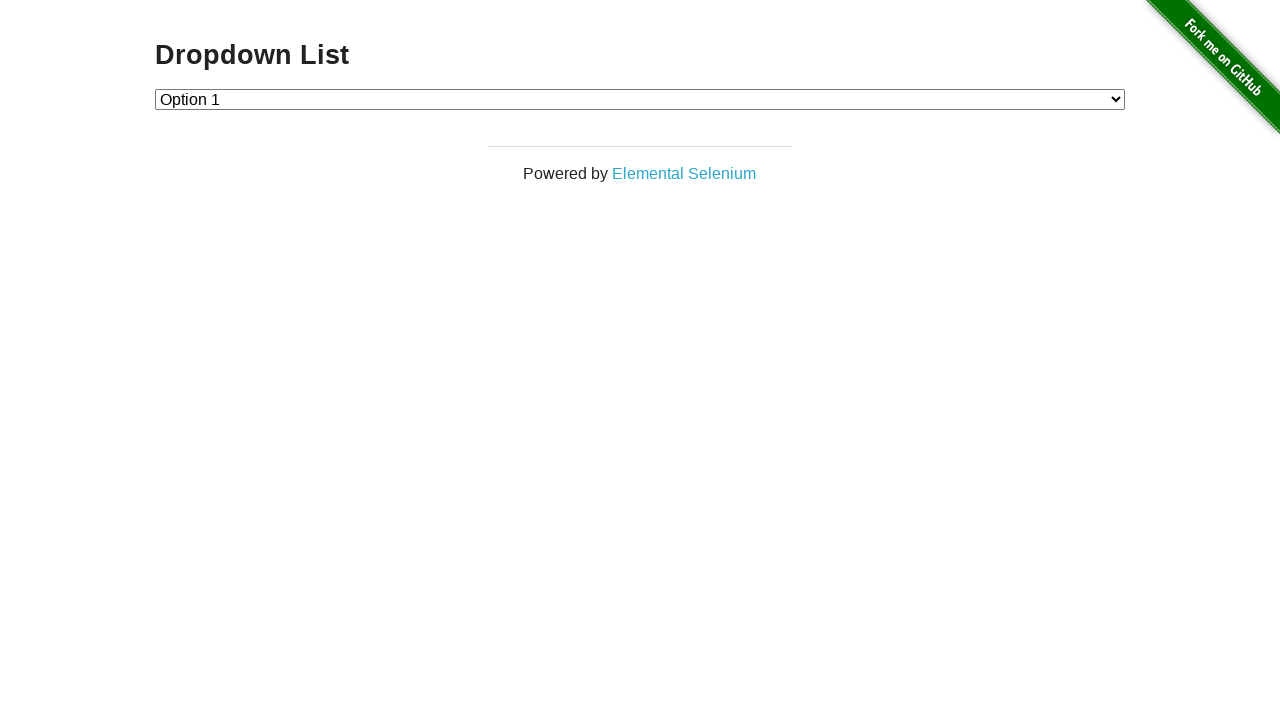

Located the checked option element in the dropdown
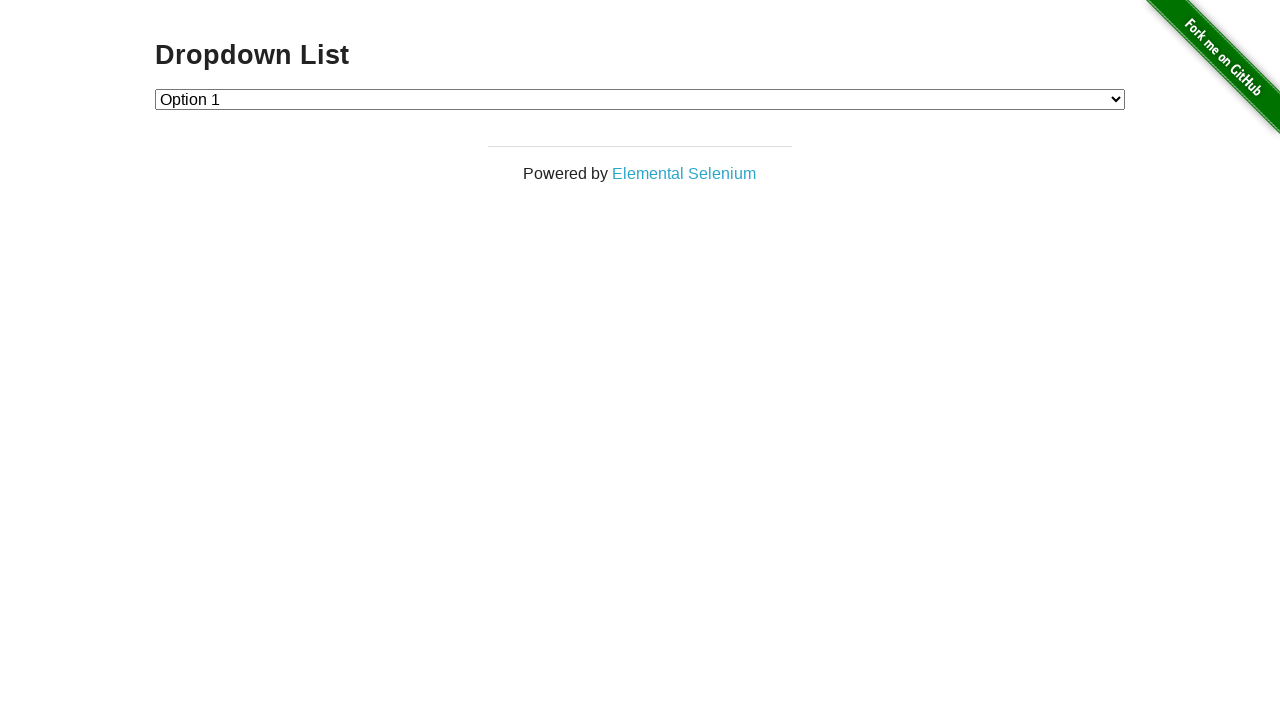

Verified that 'Option 1' is selected in the dropdown
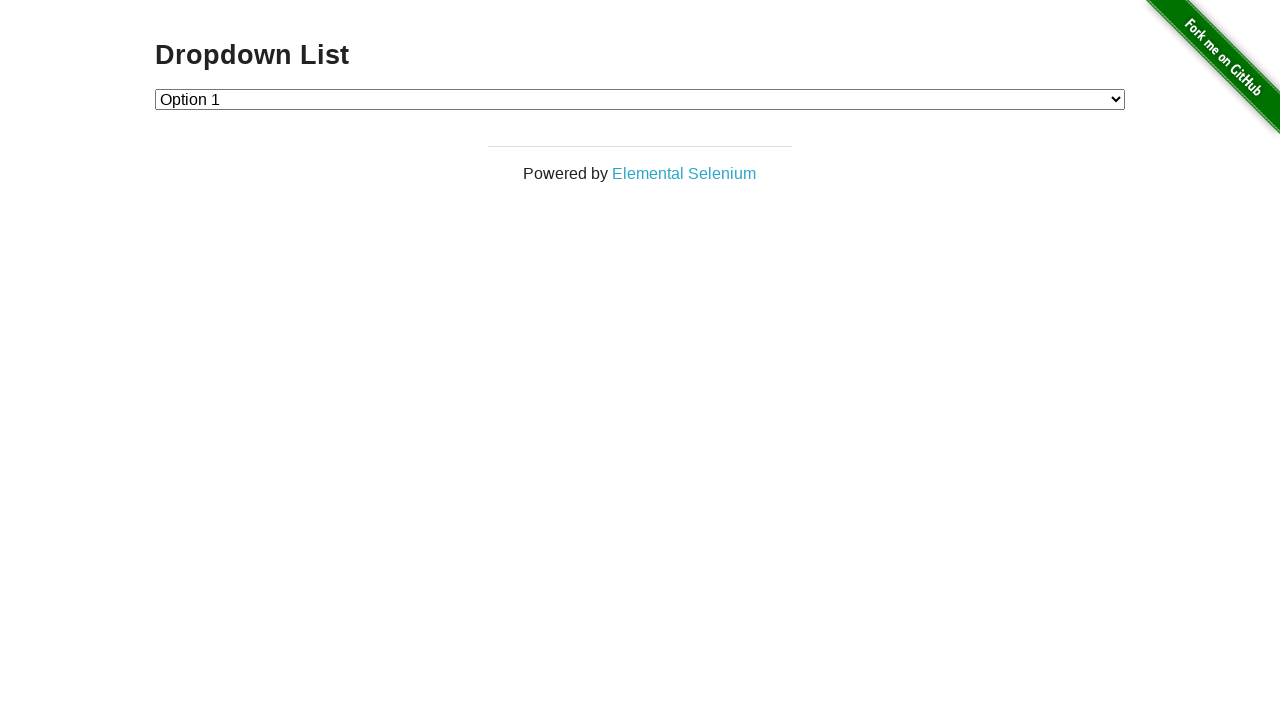

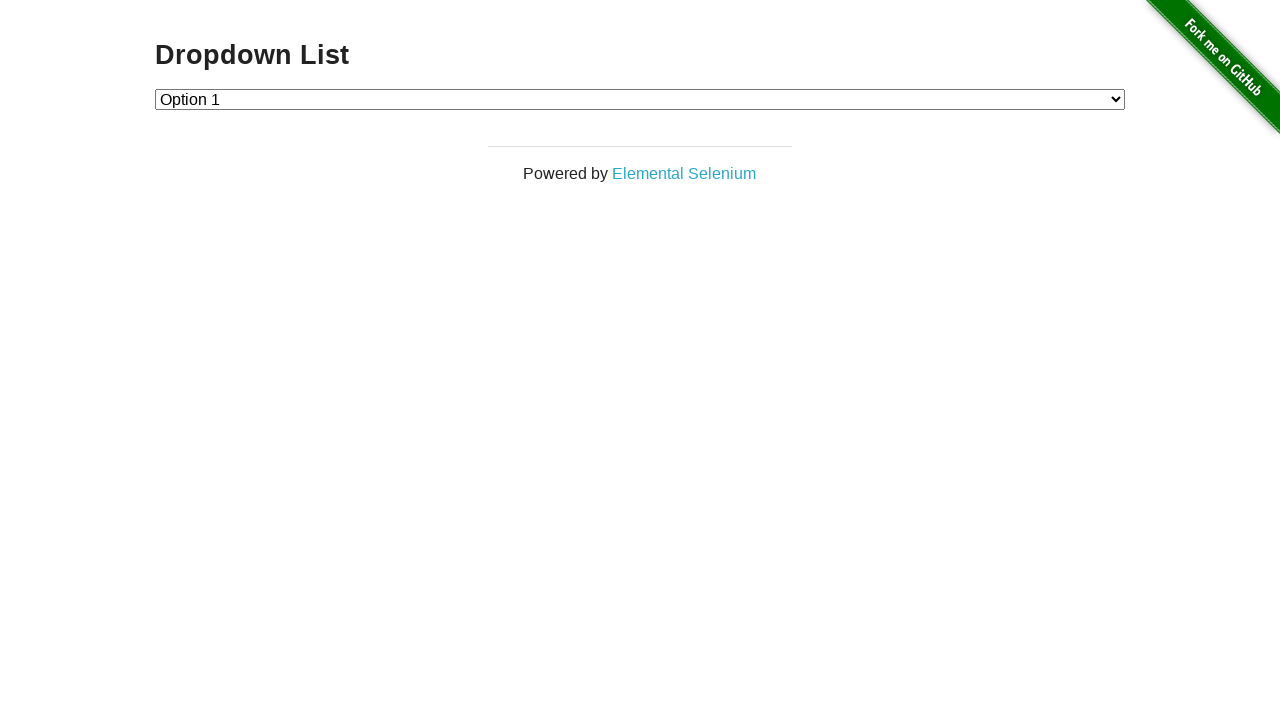